Tests login form validation by entering only a username and verifying the "Password is required" error message appears

Starting URL: https://www.saucedemo.com/

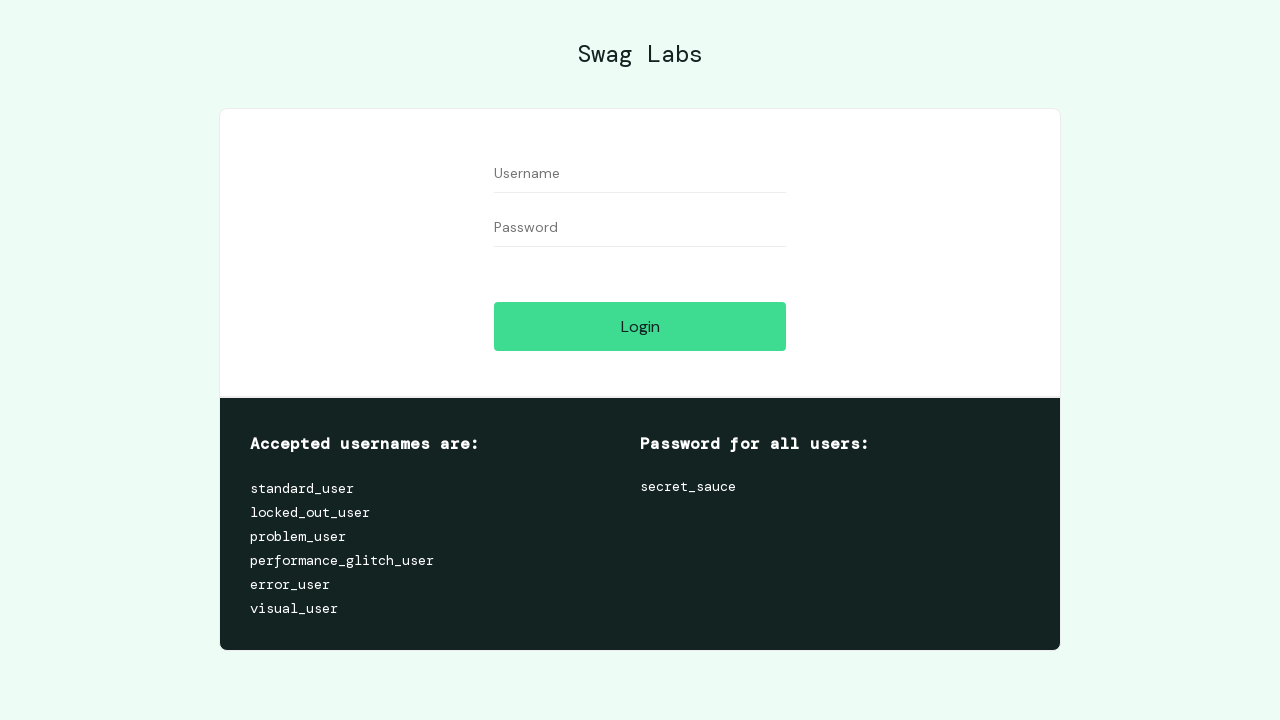

Navigated to Sauce Demo login page
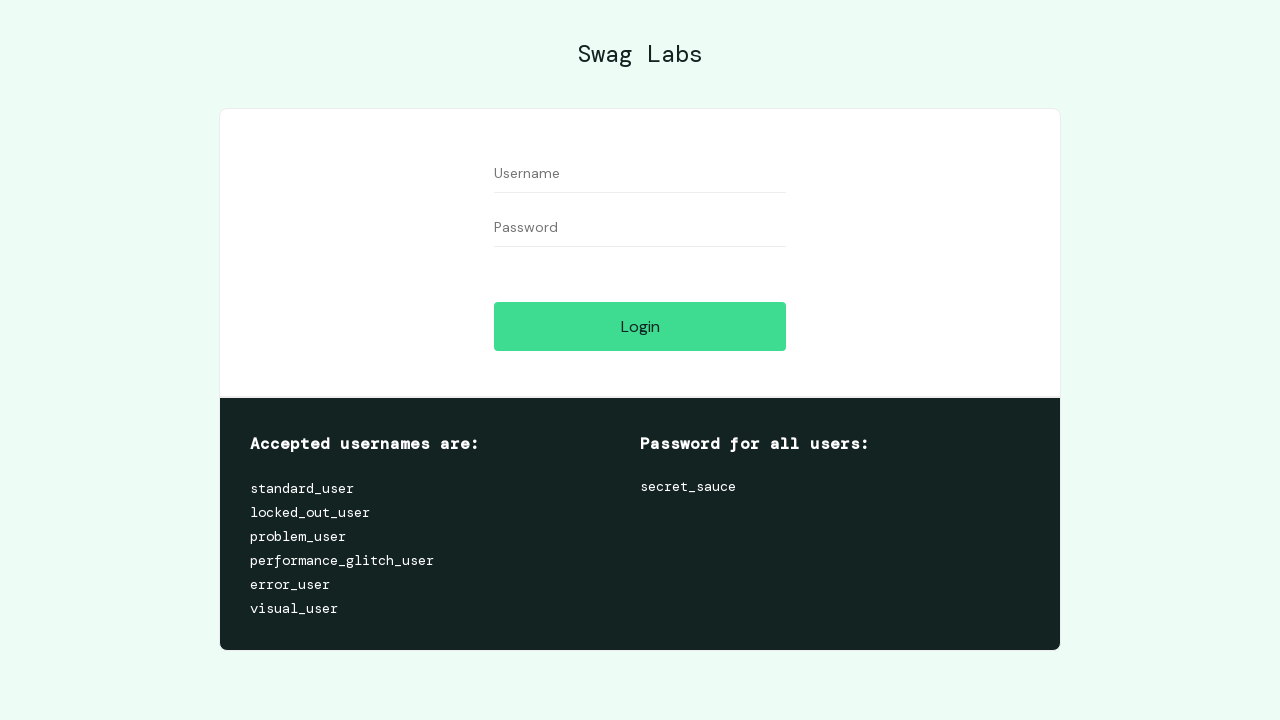

Entered username 'testuser' in the username field on #user-name
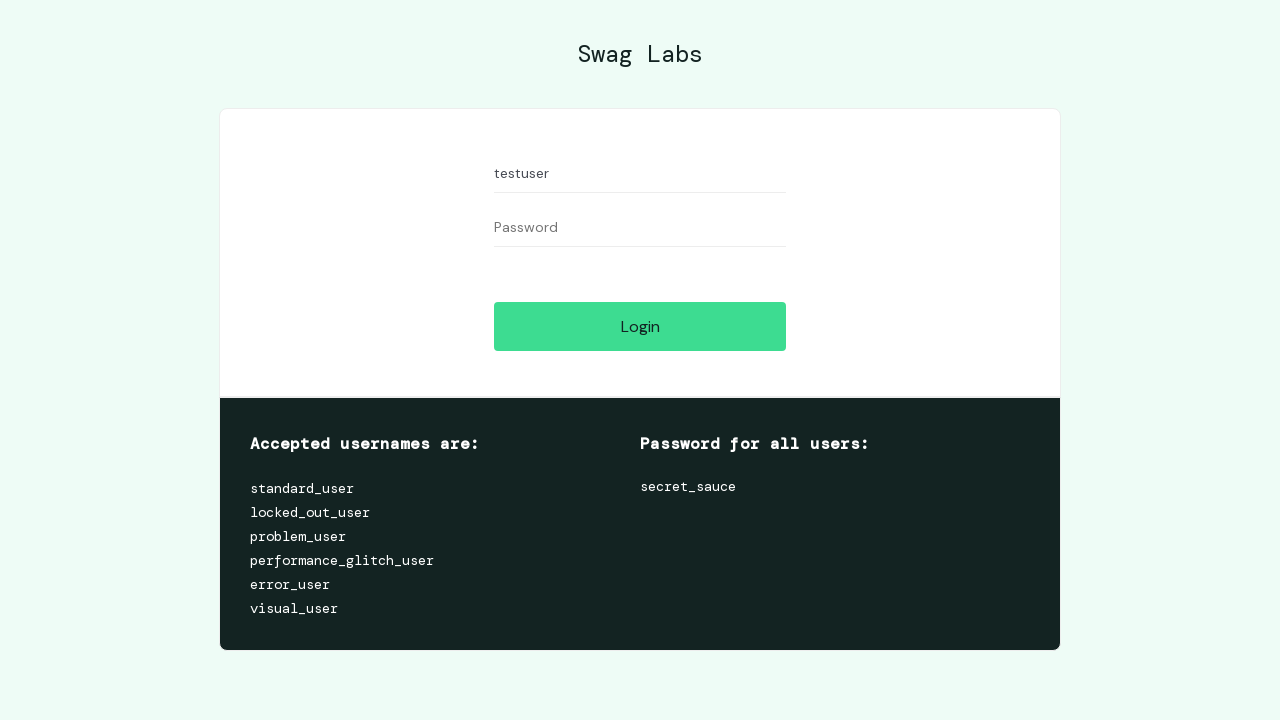

Clicked login button without entering password at (640, 326) on #login-button
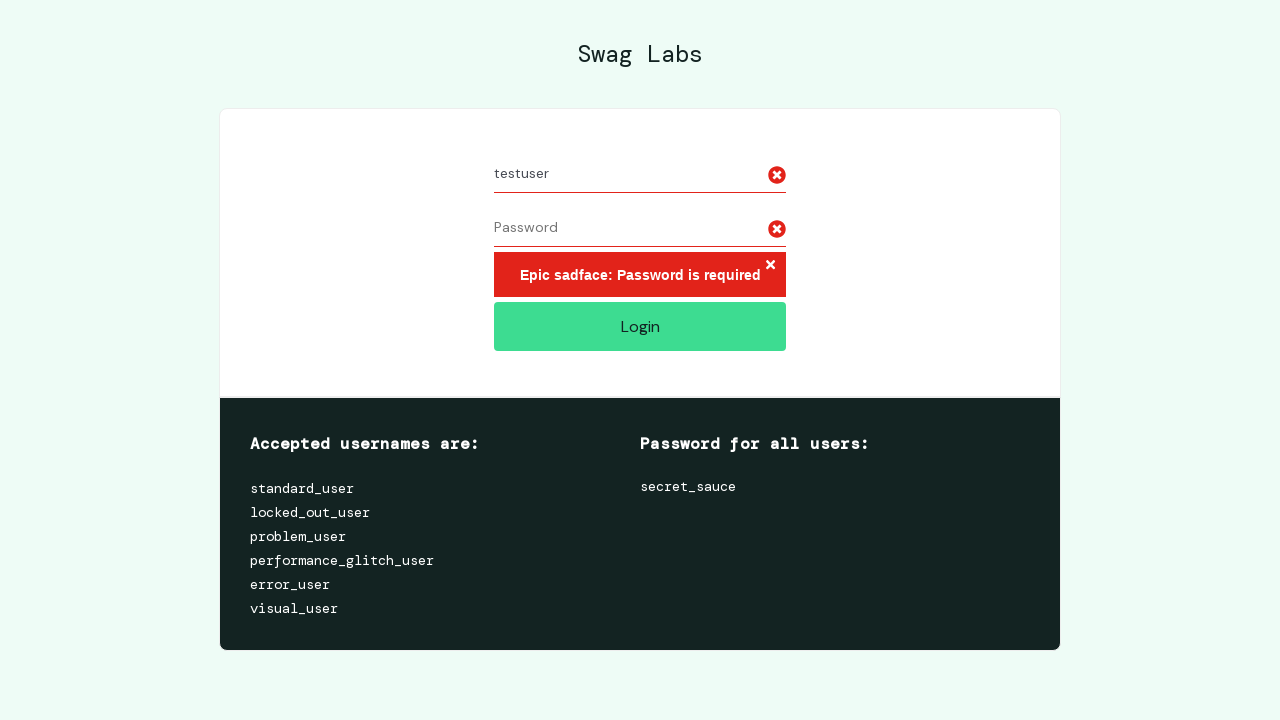

Verified 'Password is required' error message appeared
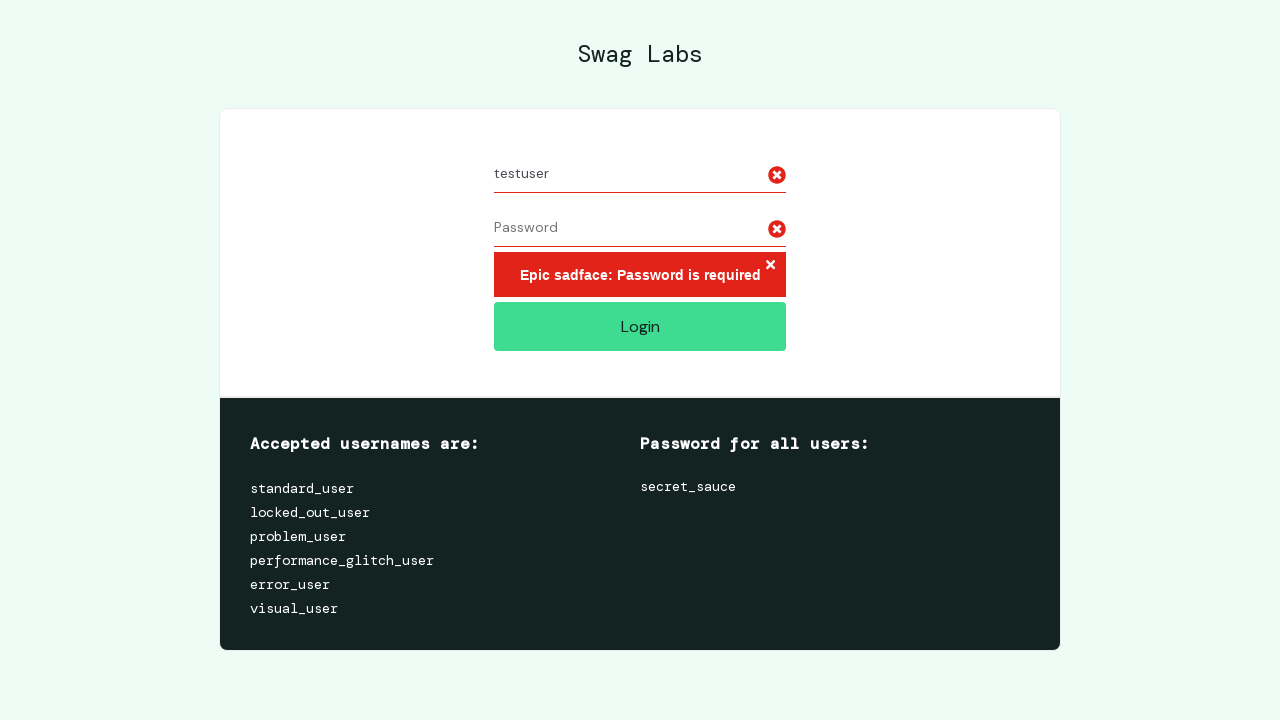

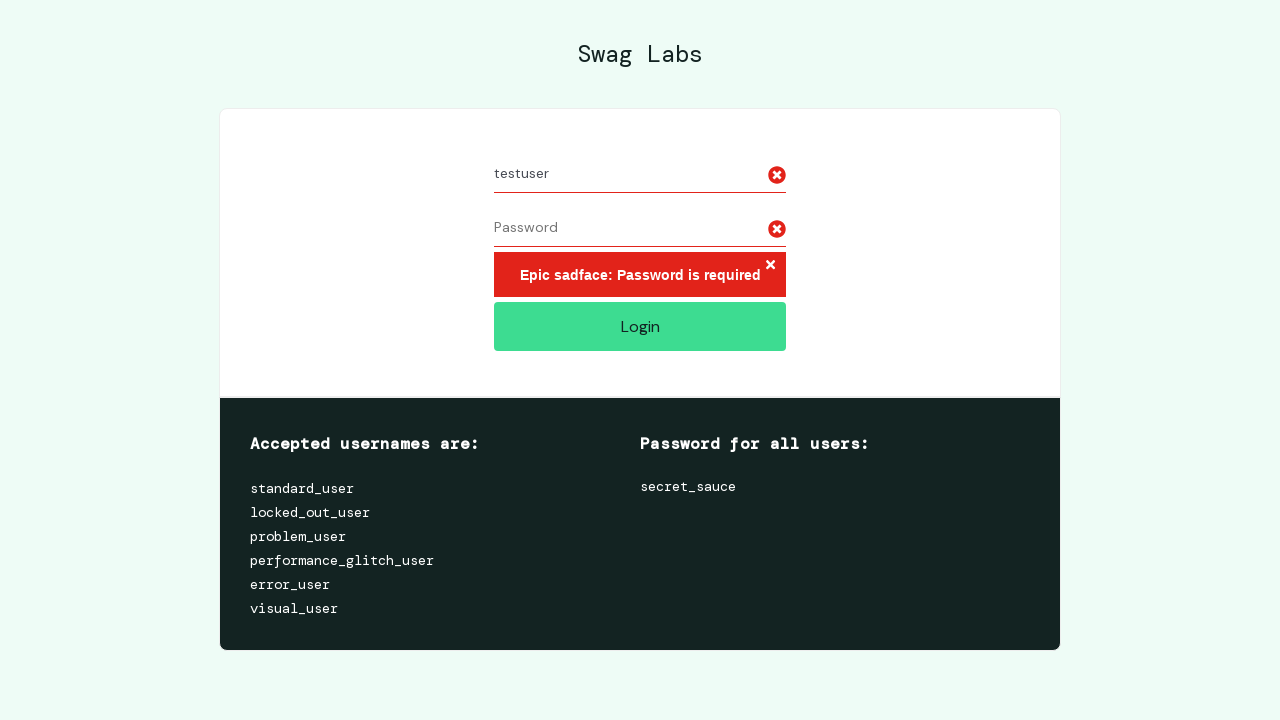